Tests accordion functionality by clicking an accordion item to expand it and verify its content.

Starting URL: https://practice-automation.com/accordions/

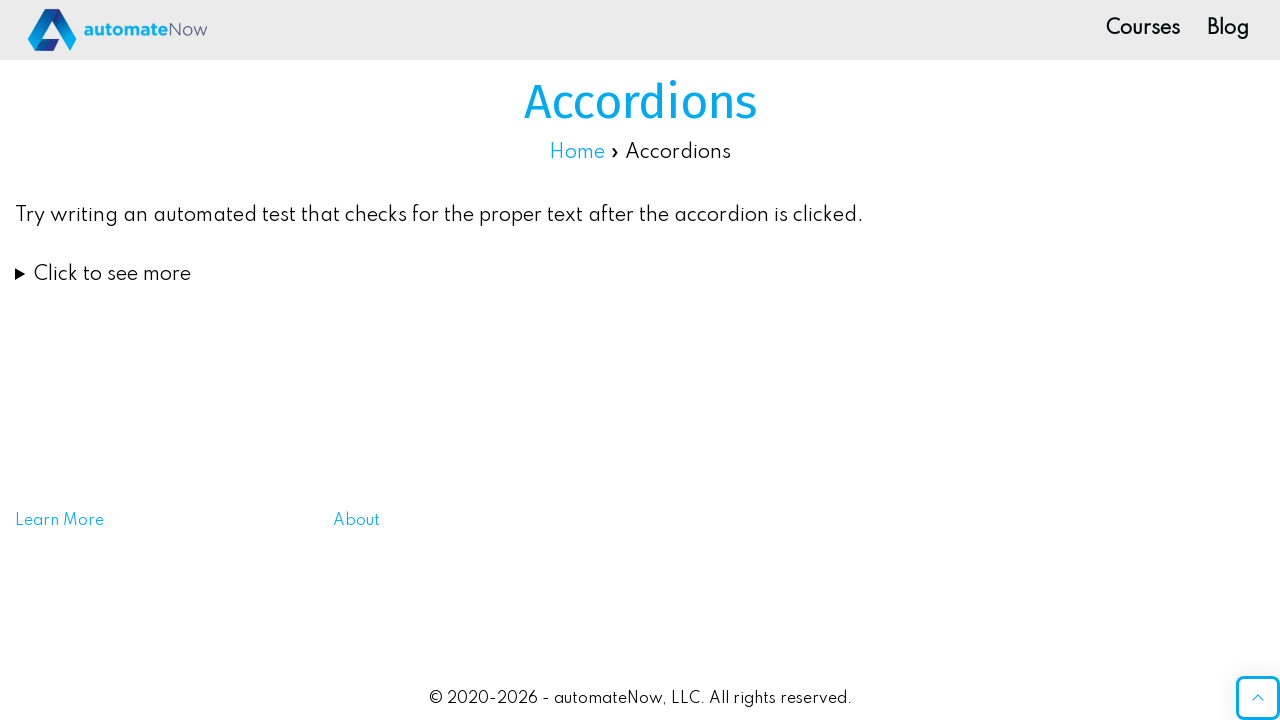

Clicked accordion title to expand accordion item at (640, 274) on summary.wp-block-coblocks-accordion-item__title
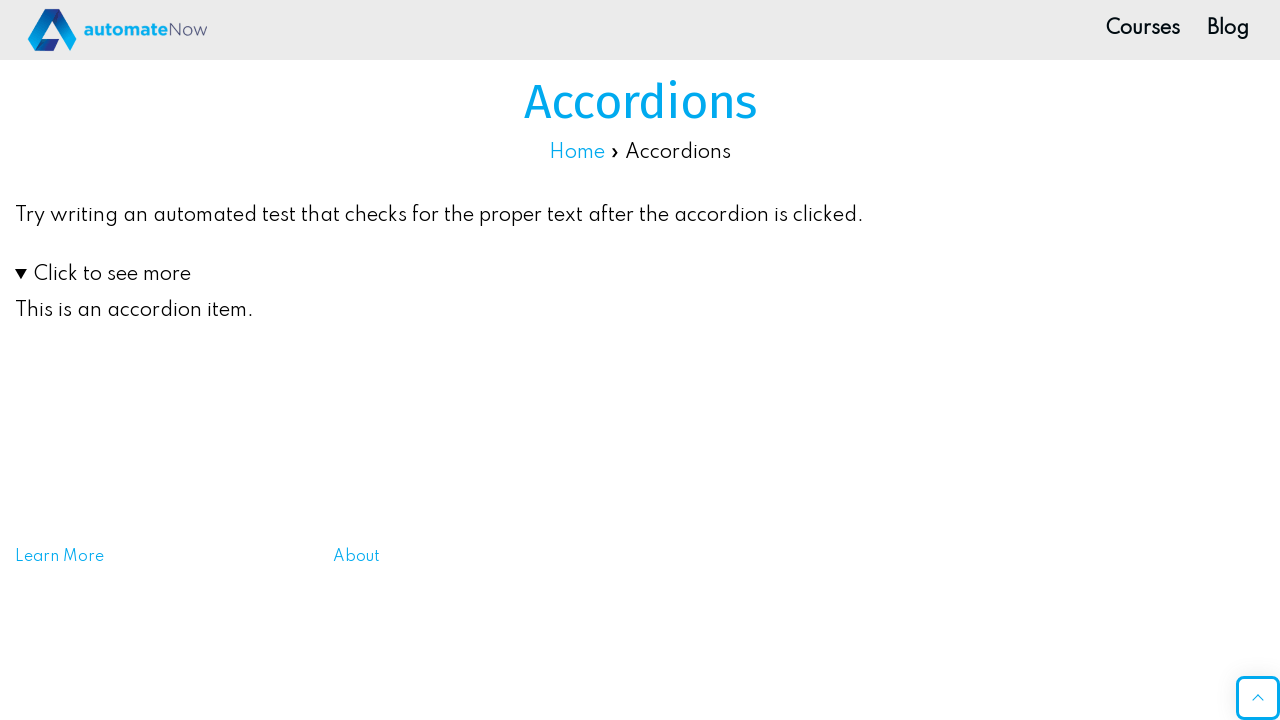

Accordion content 'This is an accordion item.' is now visible
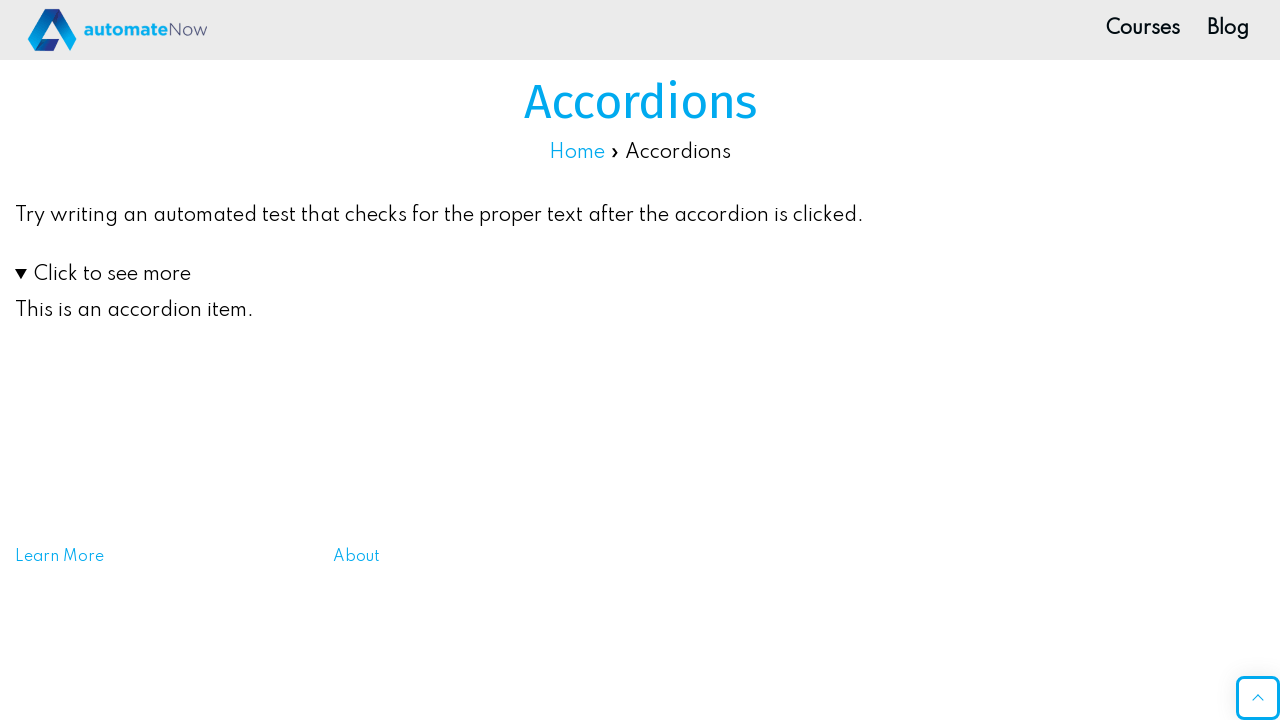

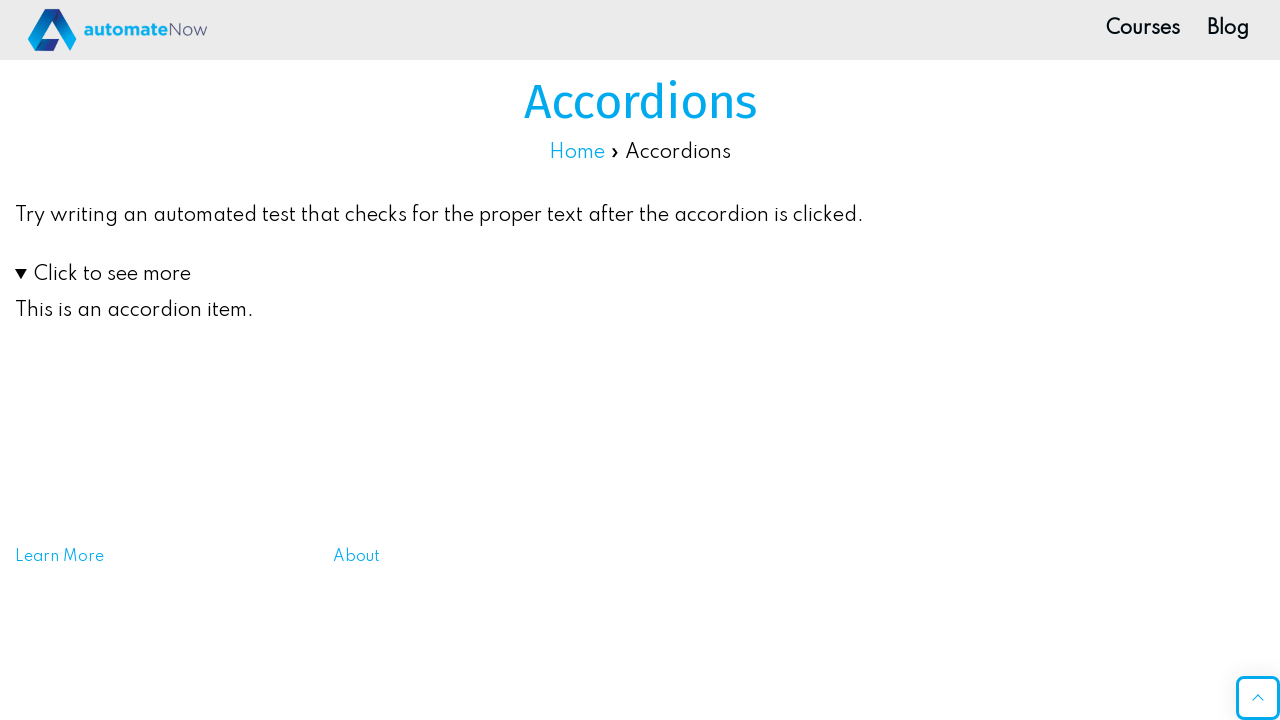